Navigates to a Spanish wine news website and verifies that article elements are present on the page

Starting URL: https://www.tecnovino.com/categorias/actualidad/

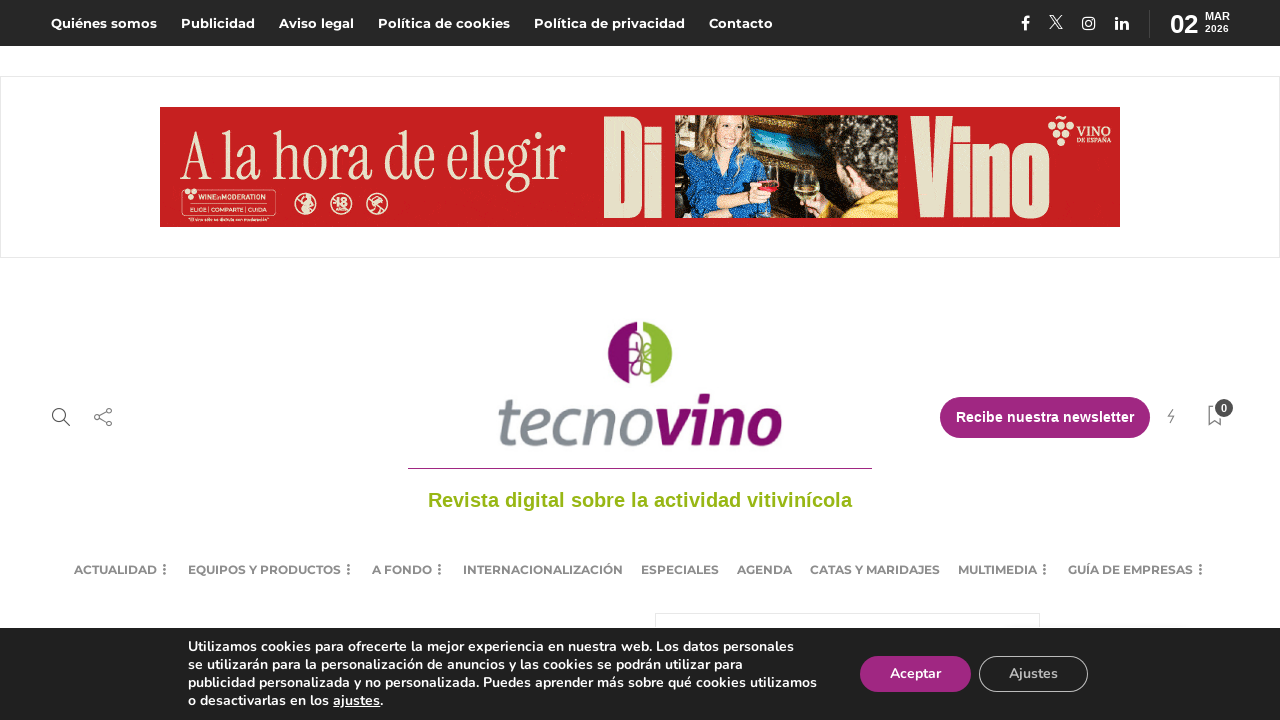

Waited for article elements to load on Tecnovino actualidad page
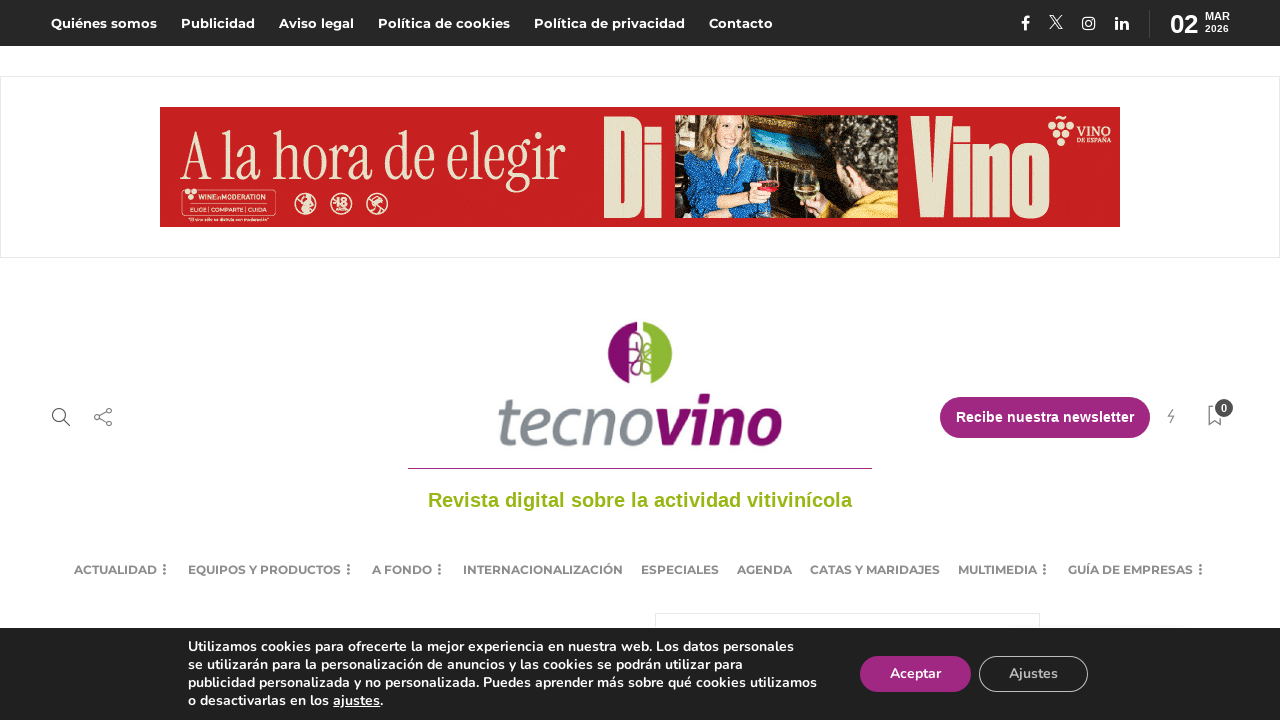

Verified that article links are present on the page
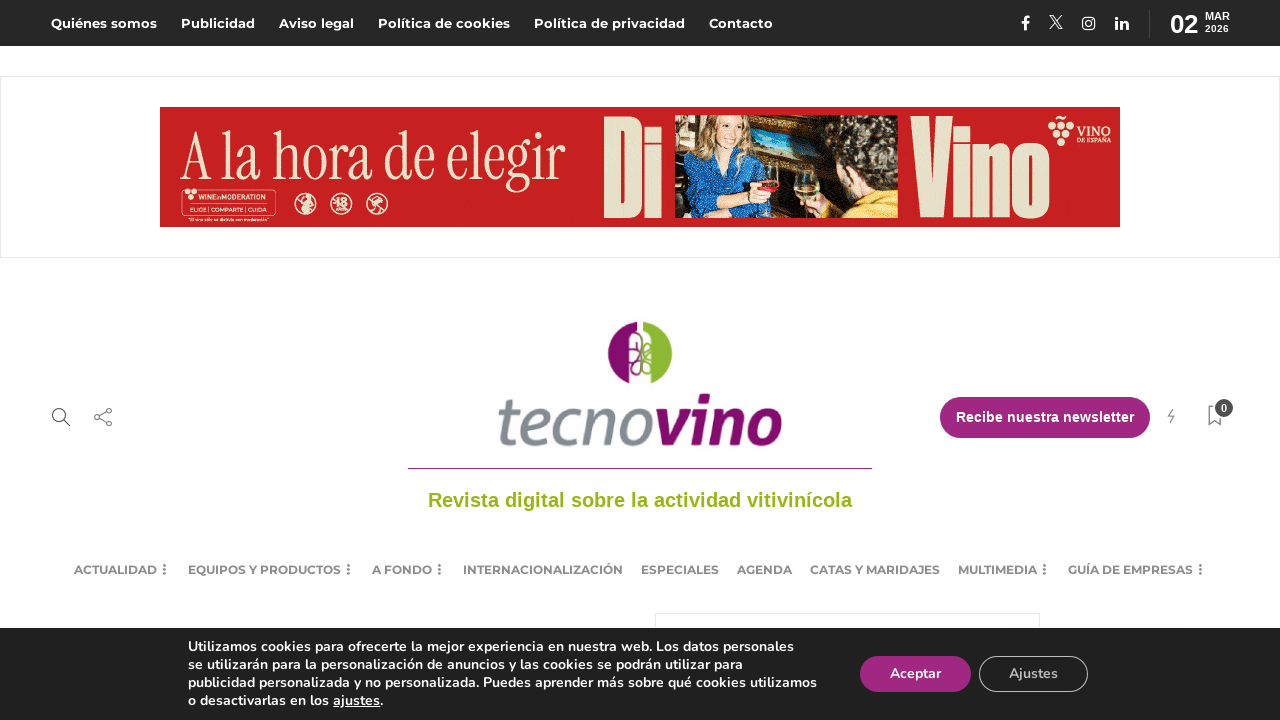

Verified that article headlines (h2) are present on the page
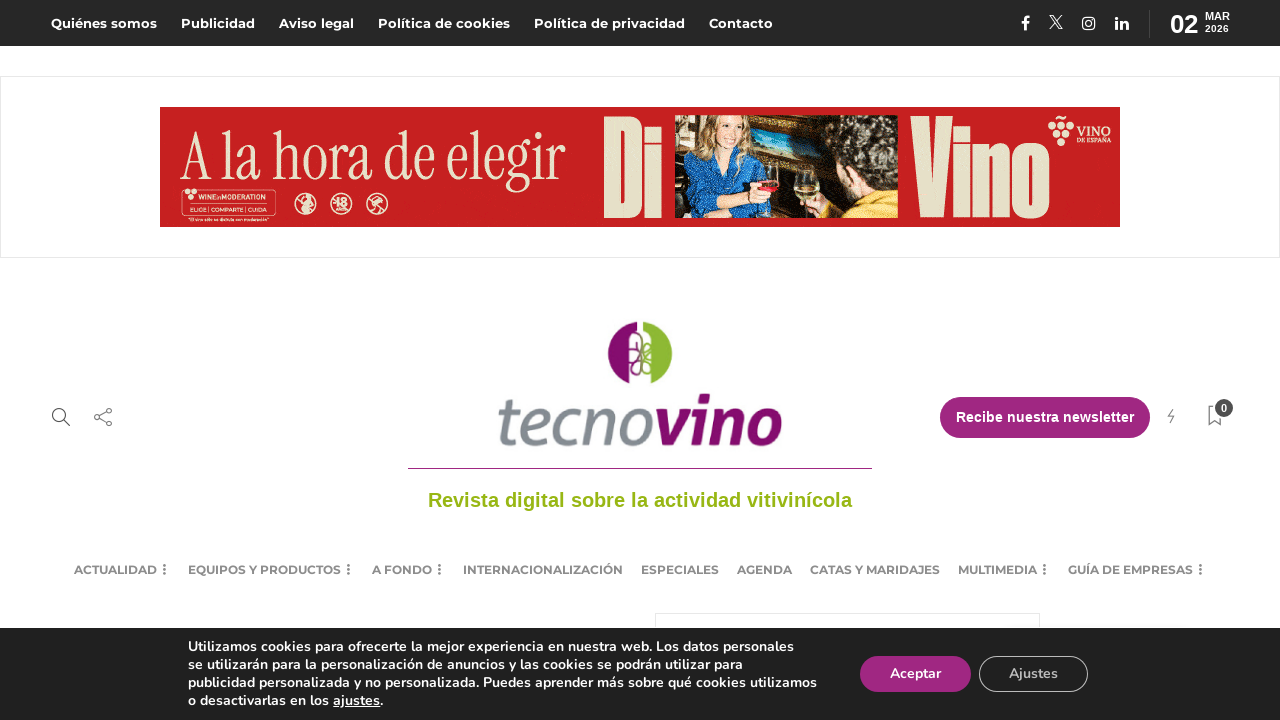

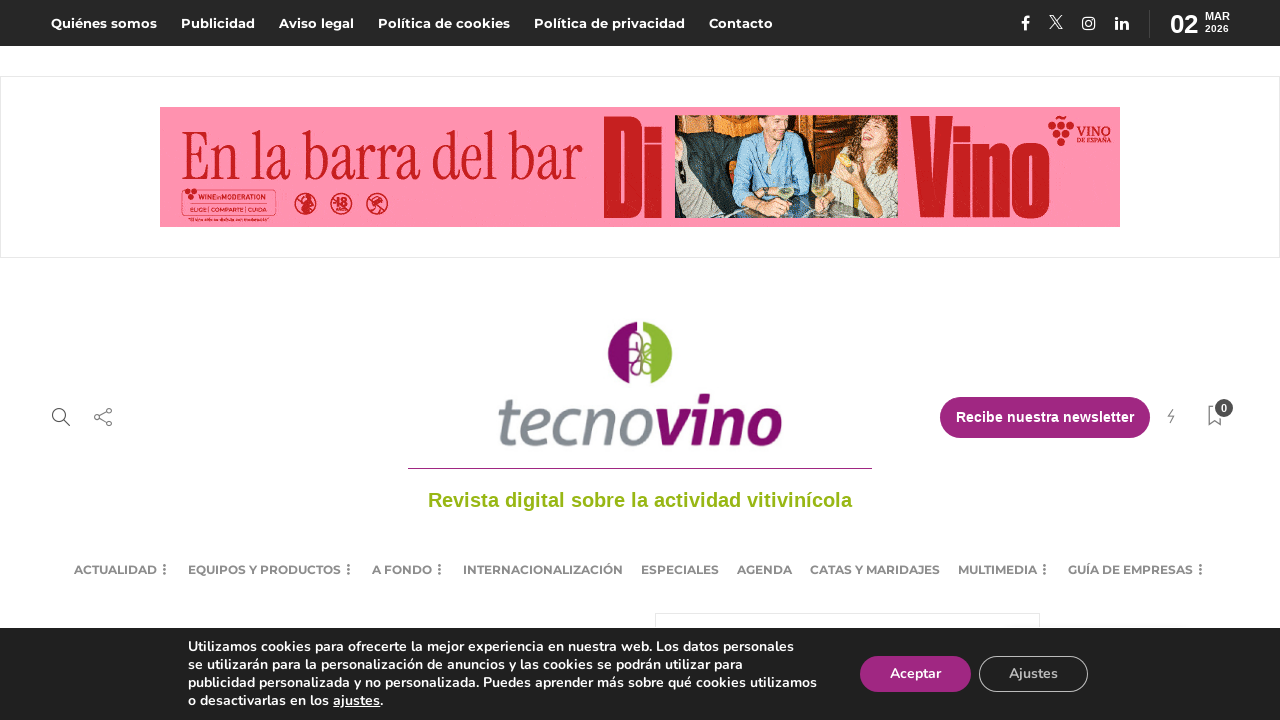